Tests hoverable multi-level dropdown navigation by hovering over menu items and clicking on a nested option

Starting URL: https://www.vinsguru.com/selenium-webdriver-automating-hoverable-multilevel-dropdowns/

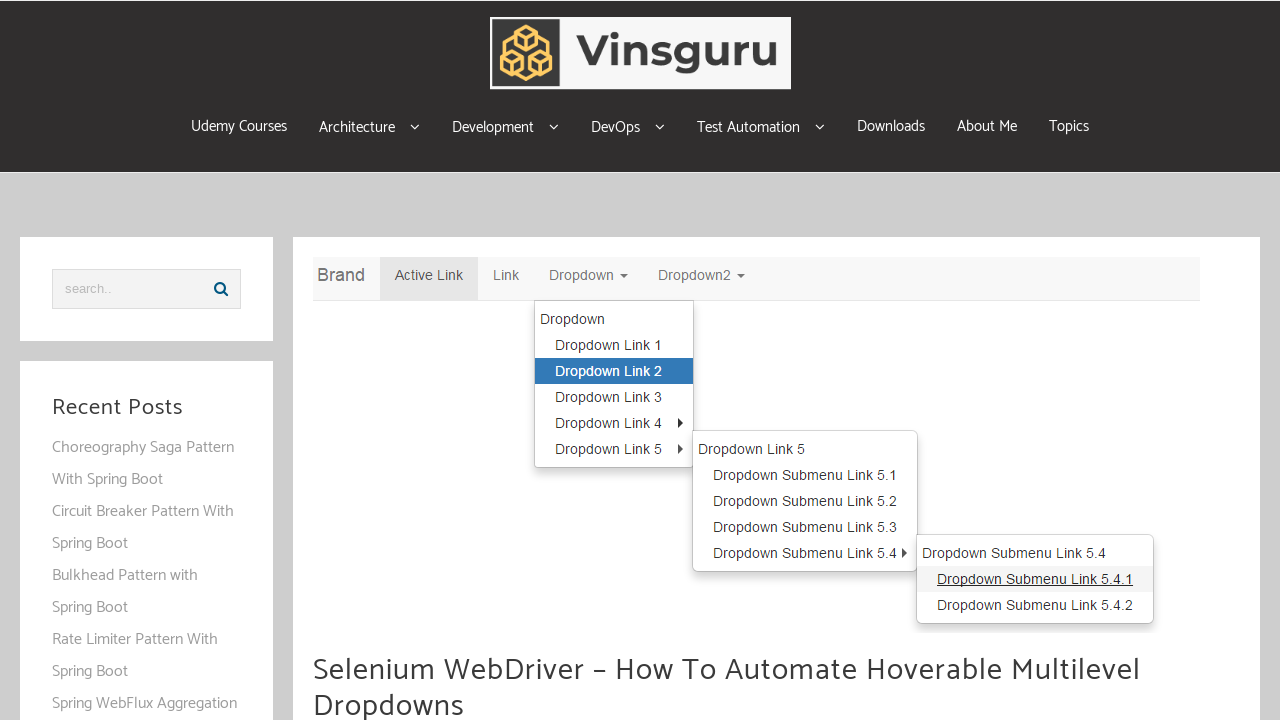

Waited for page to load (networkidle)
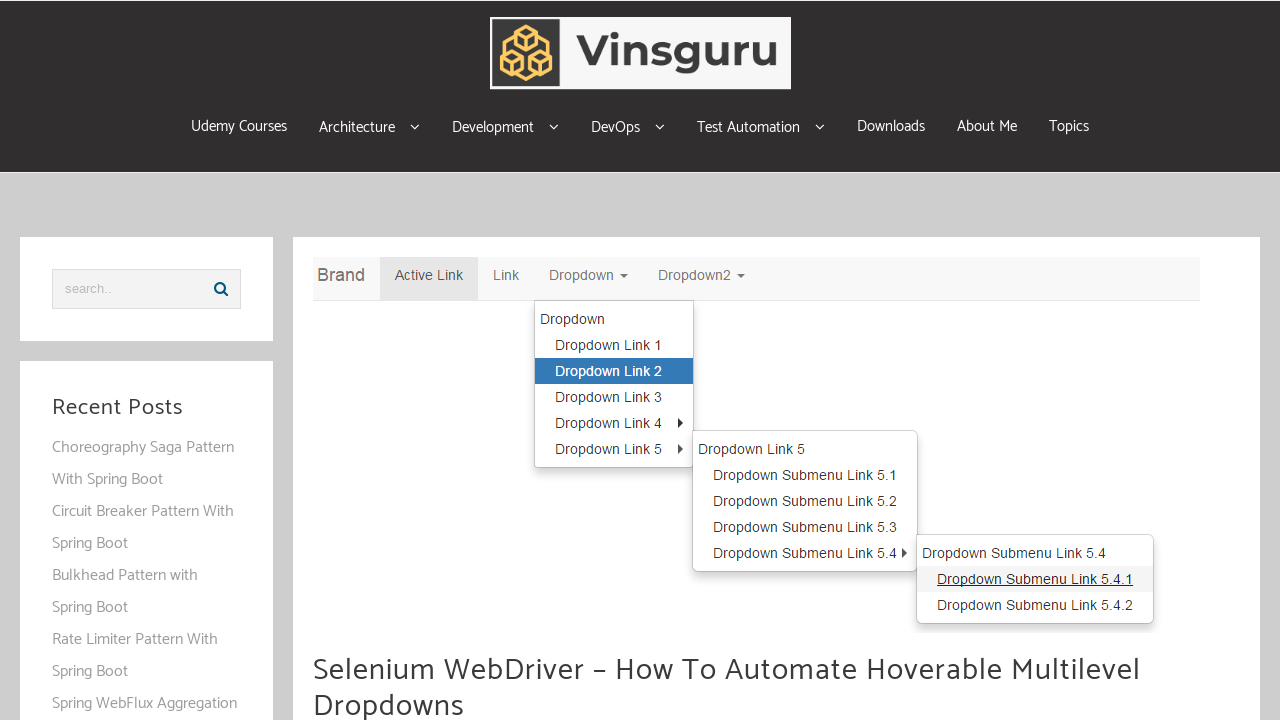

Located Architecture menu element
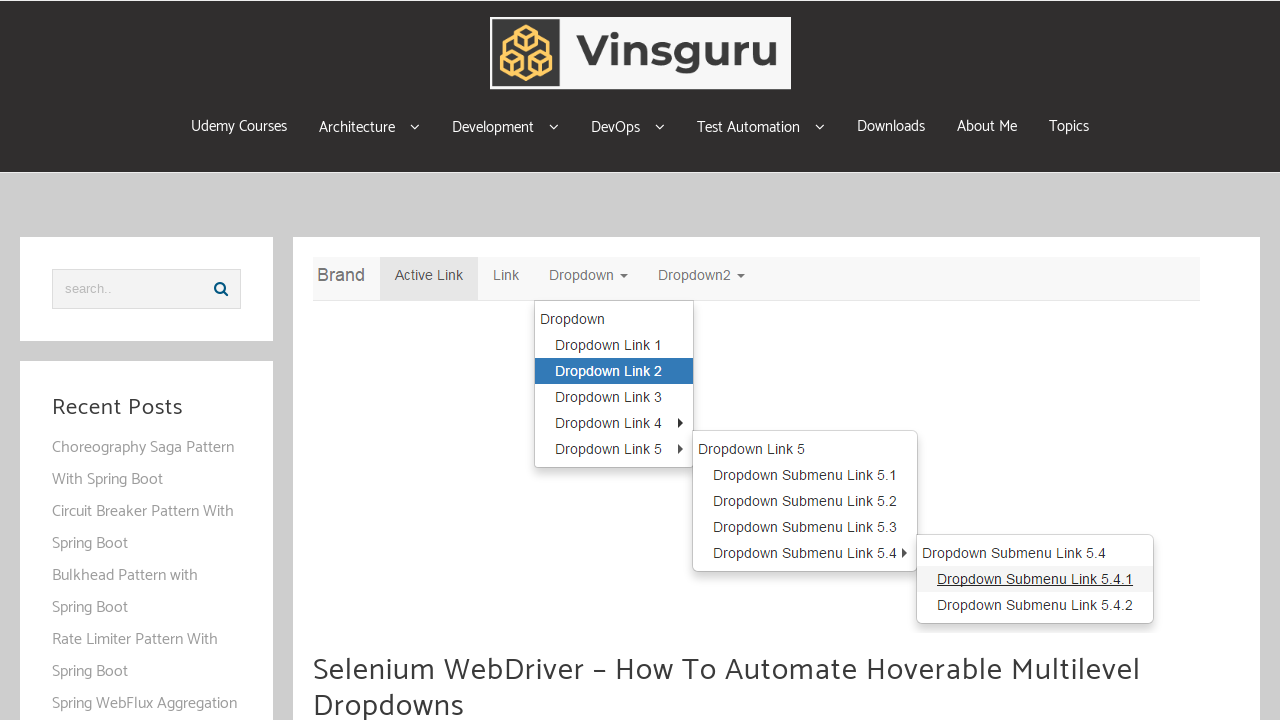

Located Design Pattern submenu element
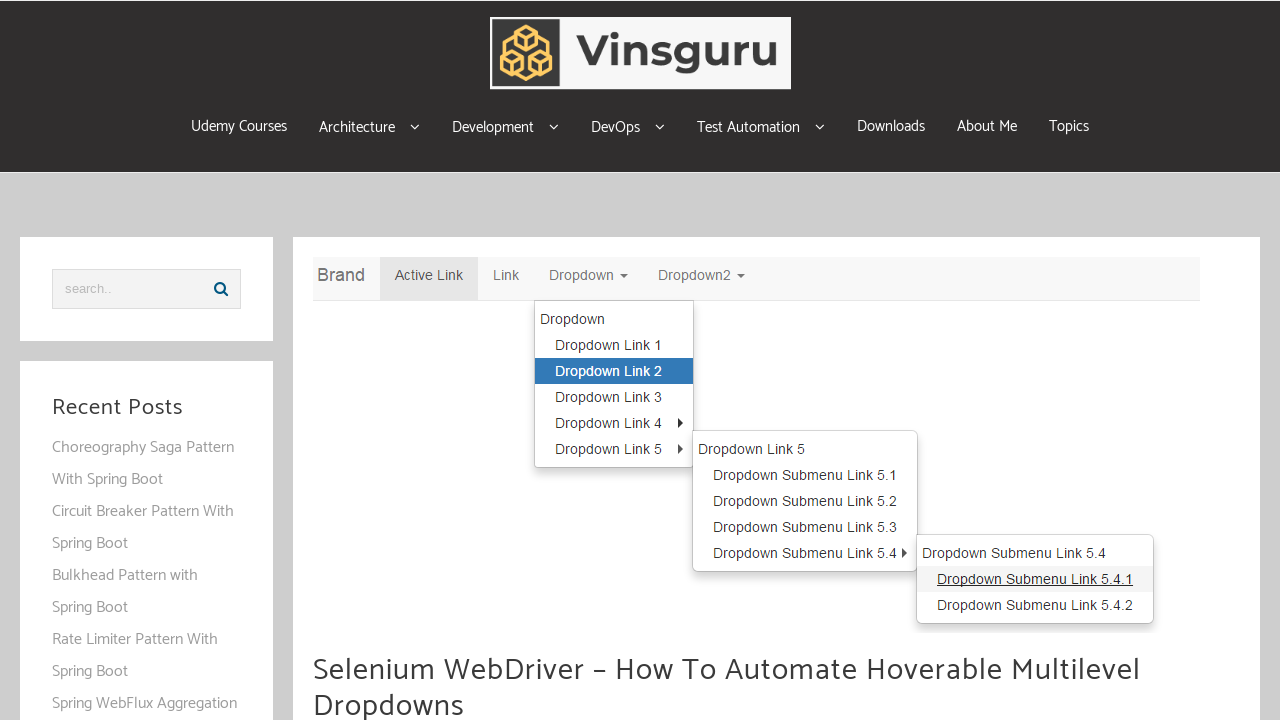

Hovered over Architecture menu item at (357, 127) on xpath=//span[normalize-space()='Architecture']
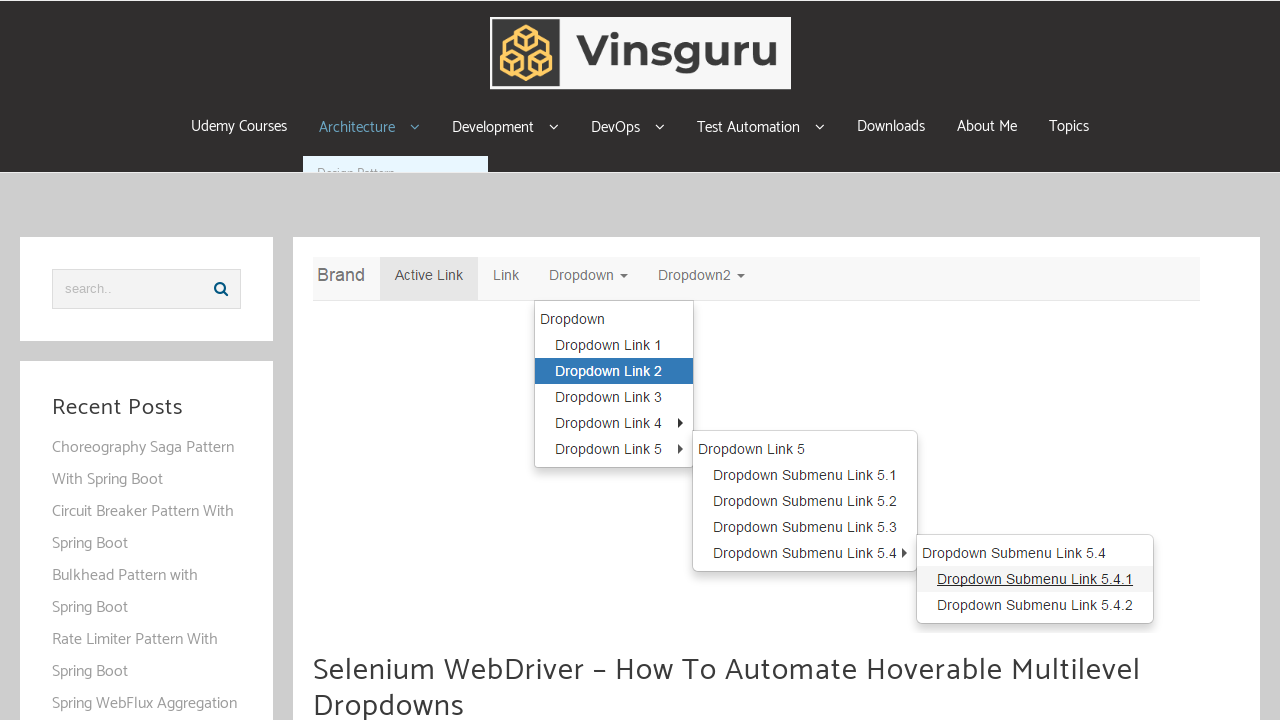

Hovered over Design Pattern submenu item at (356, 174) on xpath=//span[normalize-space()='Design Pattern']
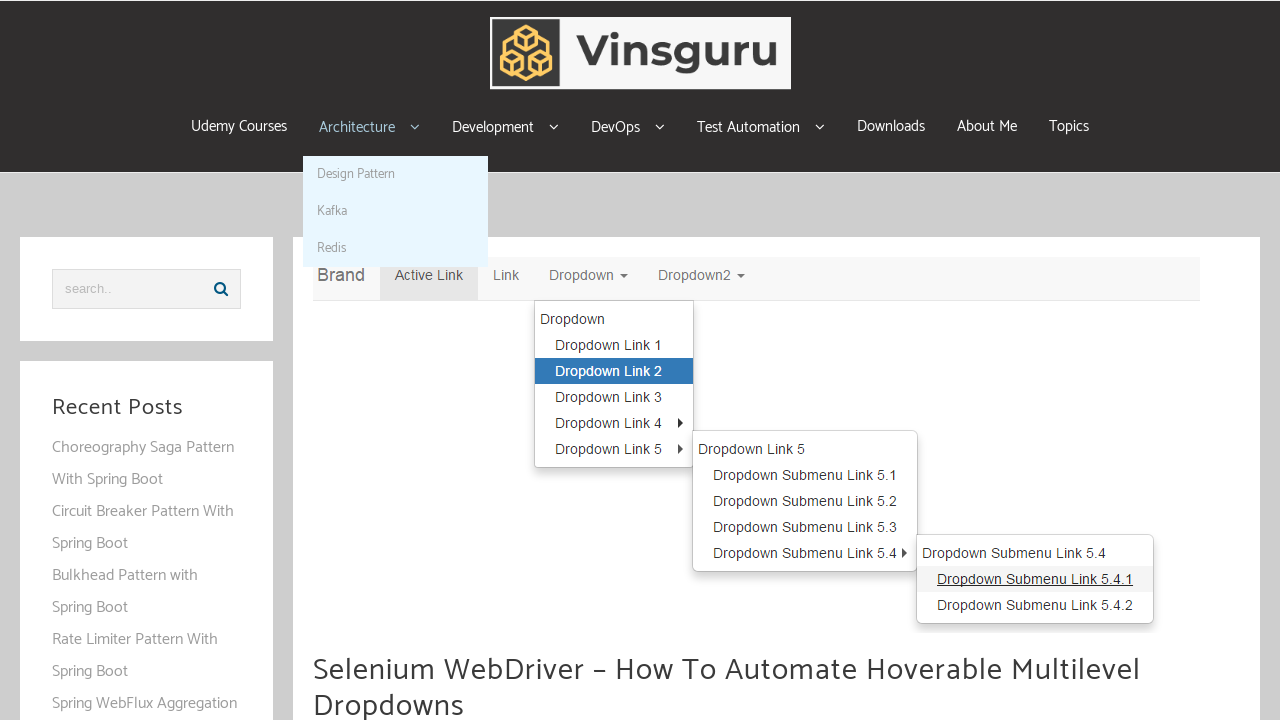

Clicked on Design Pattern submenu option at (356, 174) on xpath=//span[normalize-space()='Design Pattern']
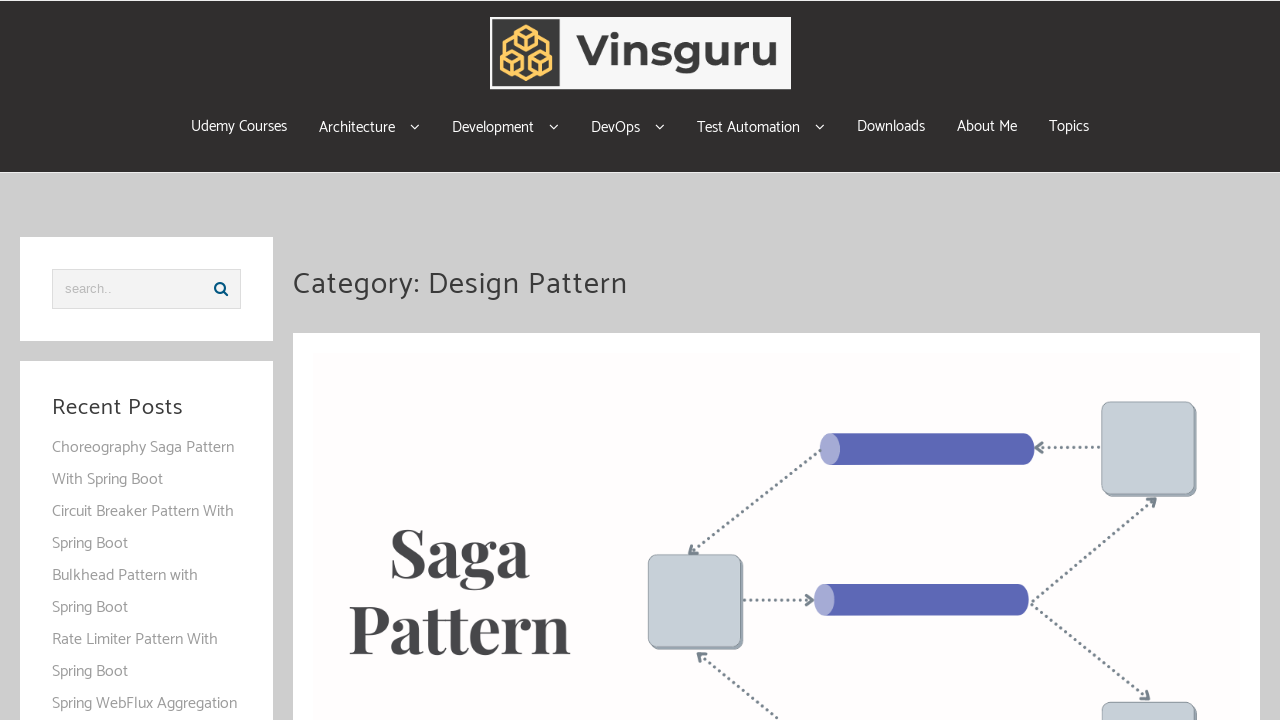

Waited 2 seconds for navigation or action to complete
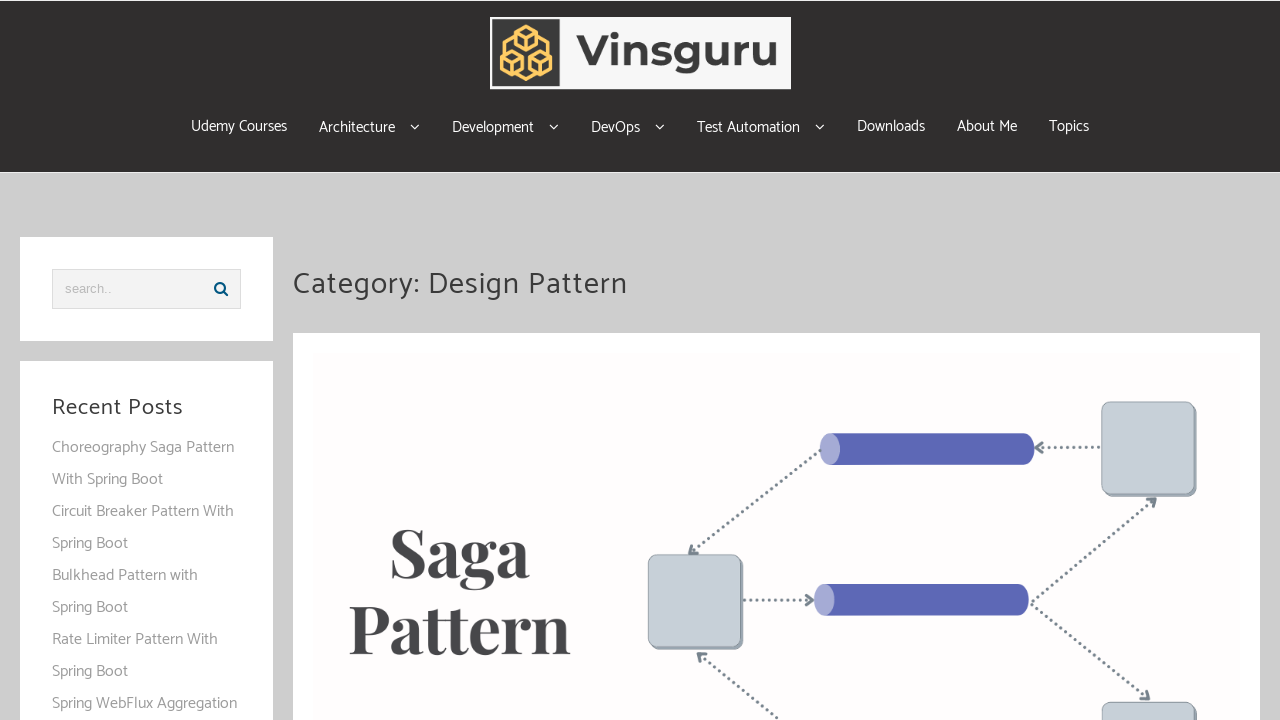

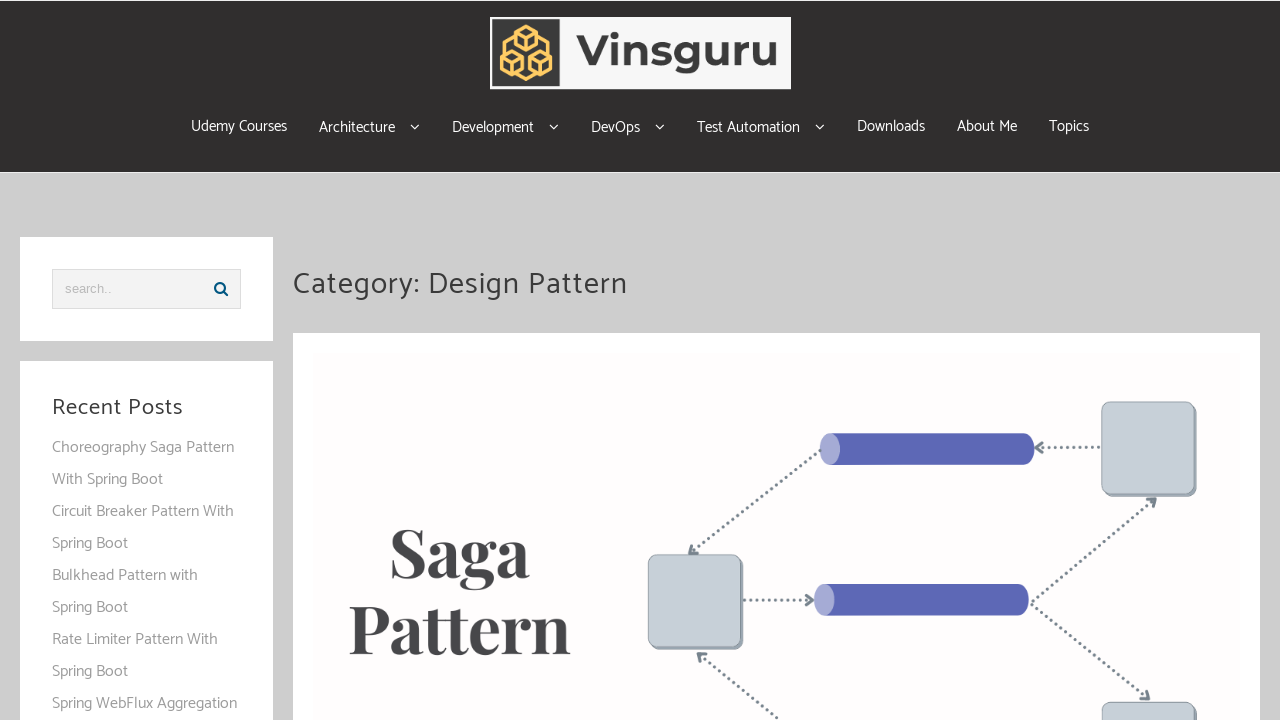